Tests that the todo counter displays the current number of items correctly

Starting URL: https://demo.playwright.dev/todomvc

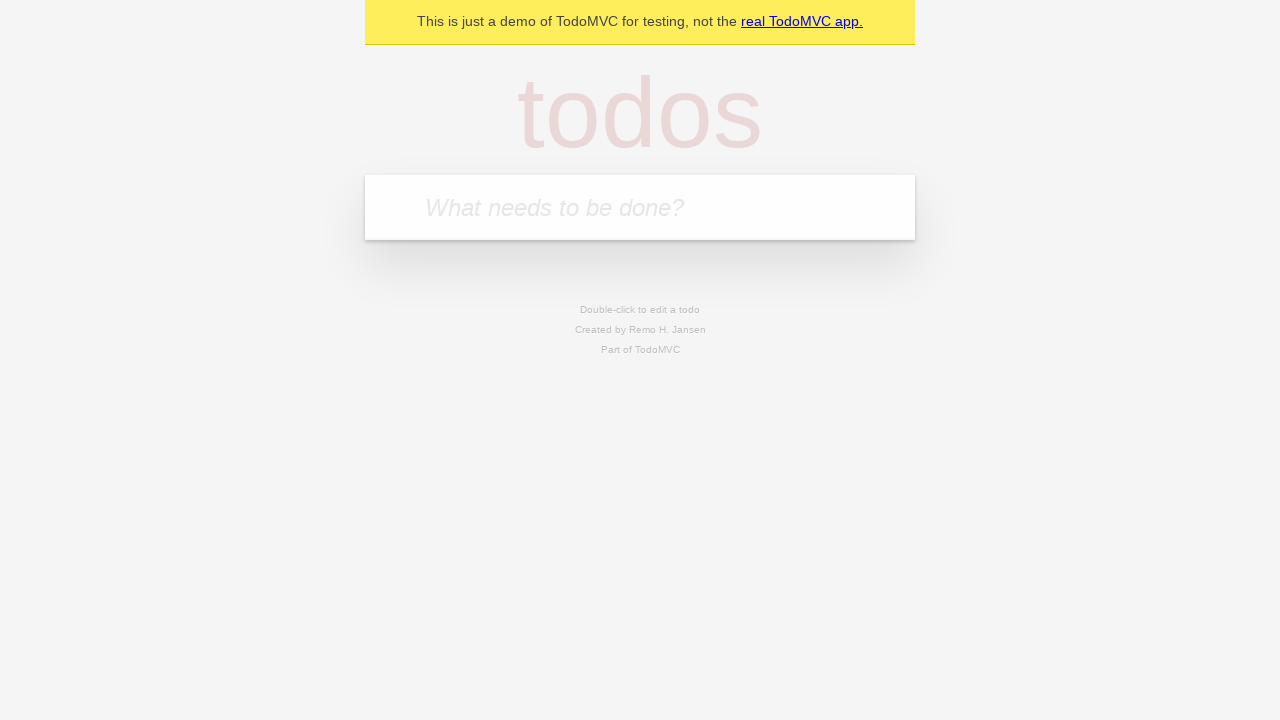

Filled todo input with 'buy some cheese' on internal:attr=[placeholder="What needs to be done?"i]
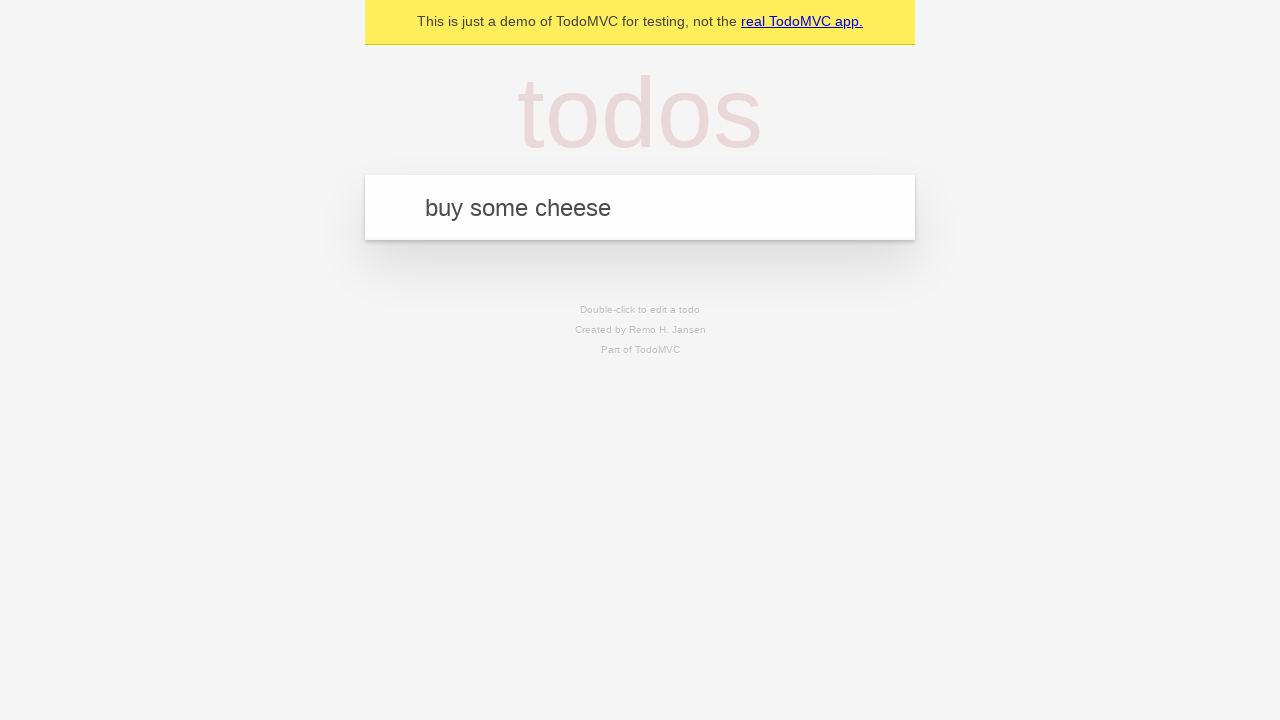

Pressed Enter to add first todo item on internal:attr=[placeholder="What needs to be done?"i]
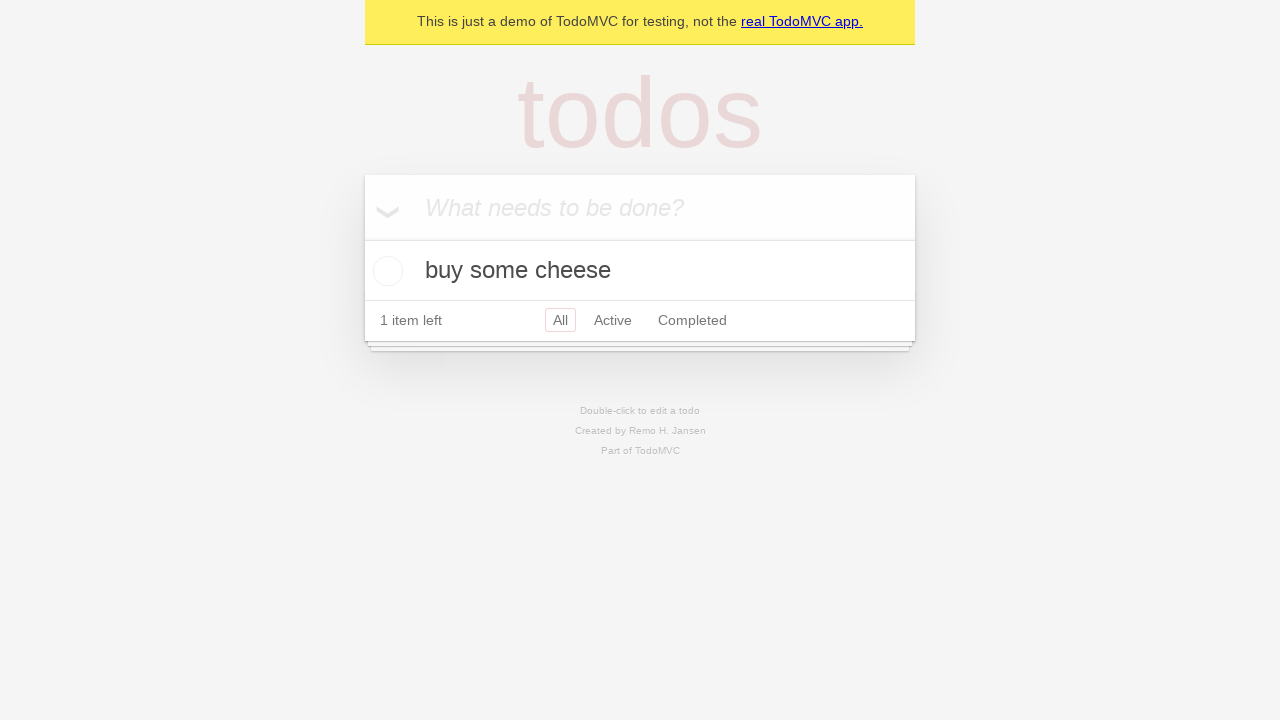

Todo counter element loaded
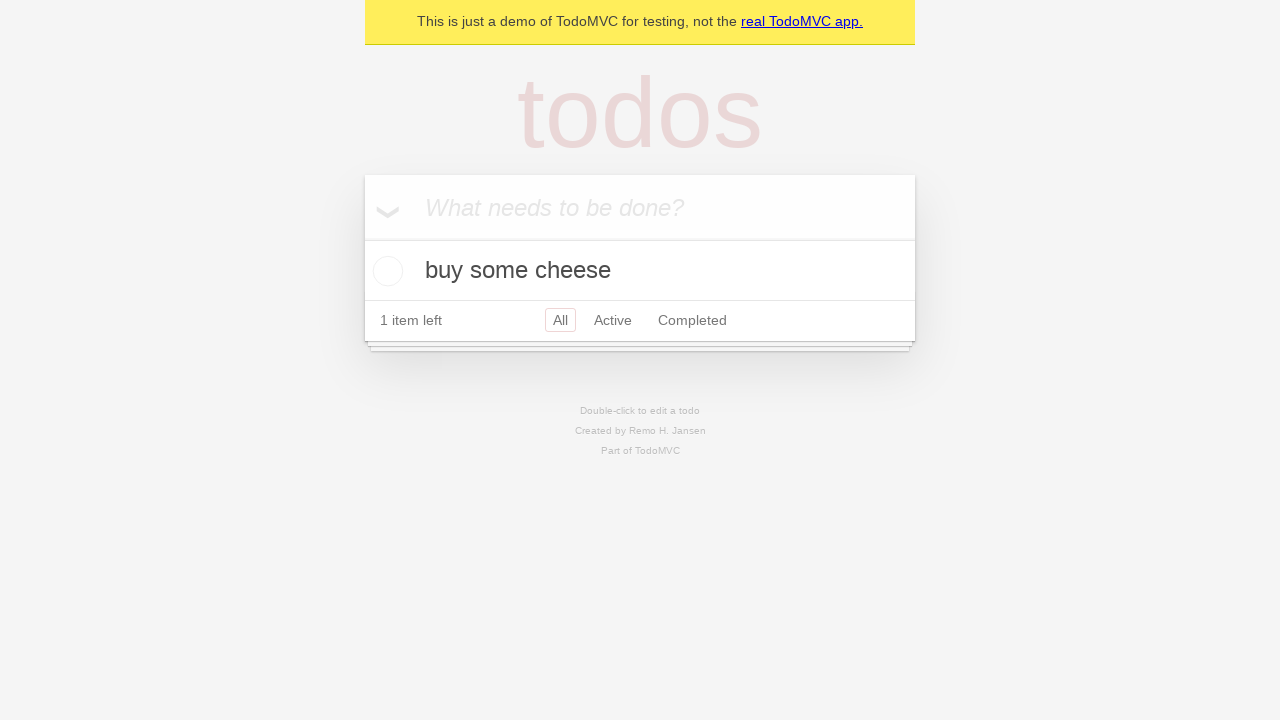

Filled todo input with 'feed the cat' on internal:attr=[placeholder="What needs to be done?"i]
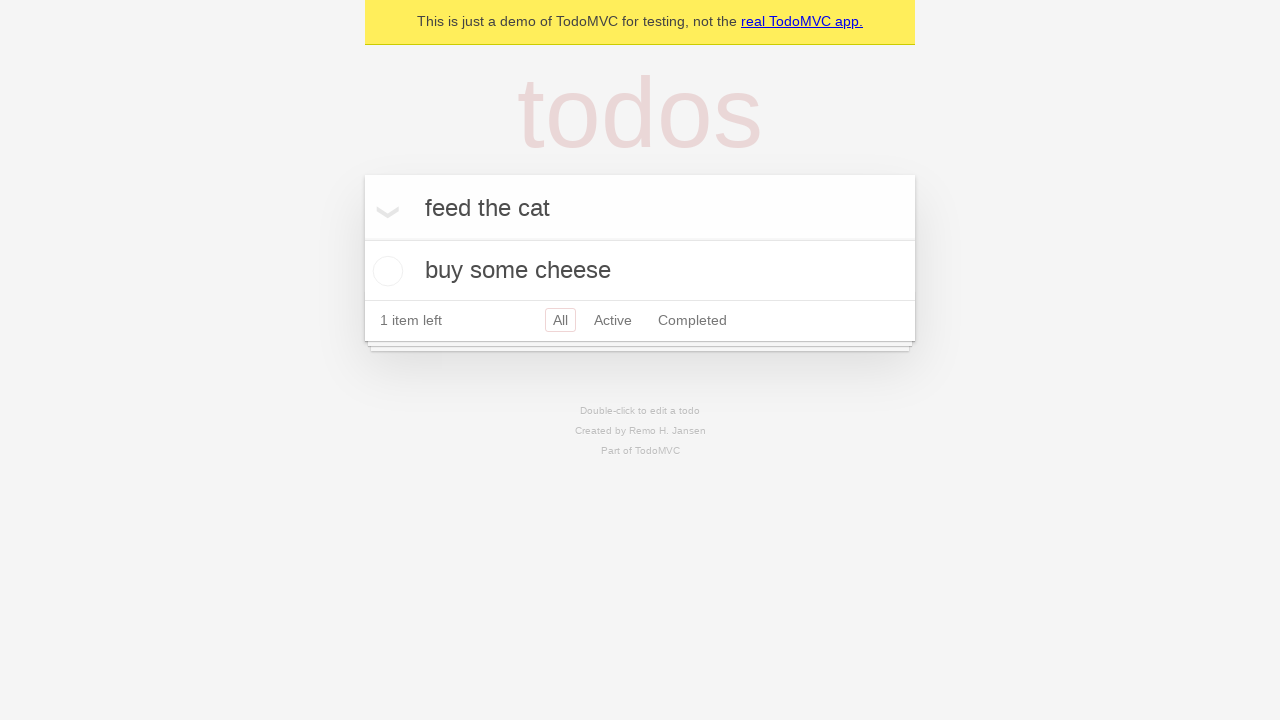

Pressed Enter to add second todo item on internal:attr=[placeholder="What needs to be done?"i]
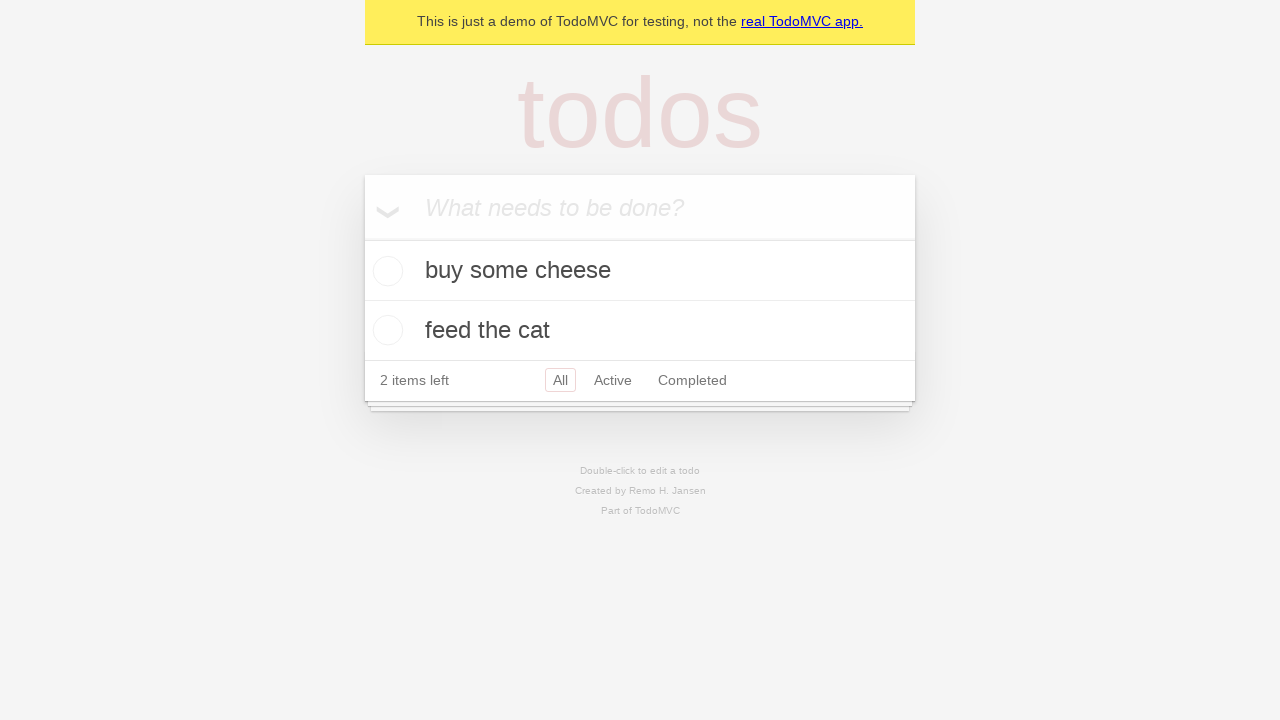

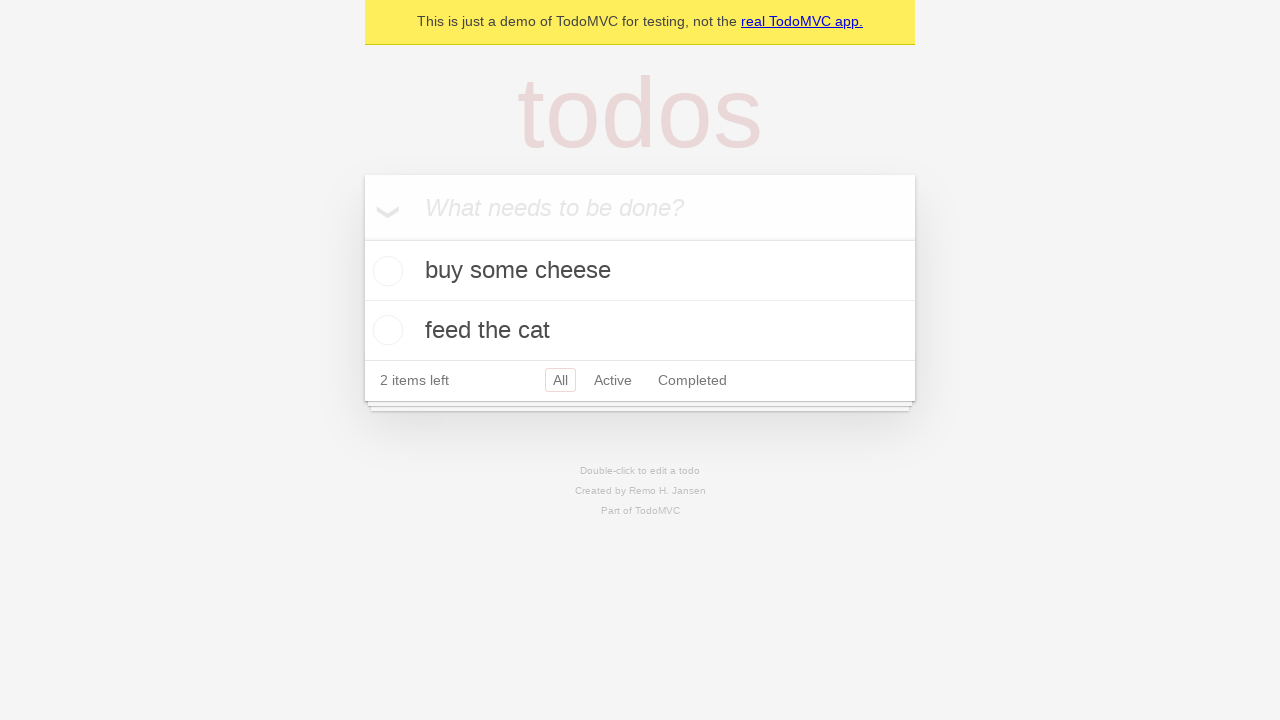